Navigates to DemoQA frames page, switches to the first iframe, and verifies the heading text inside the frame

Starting URL: https://demoqa.com/frames

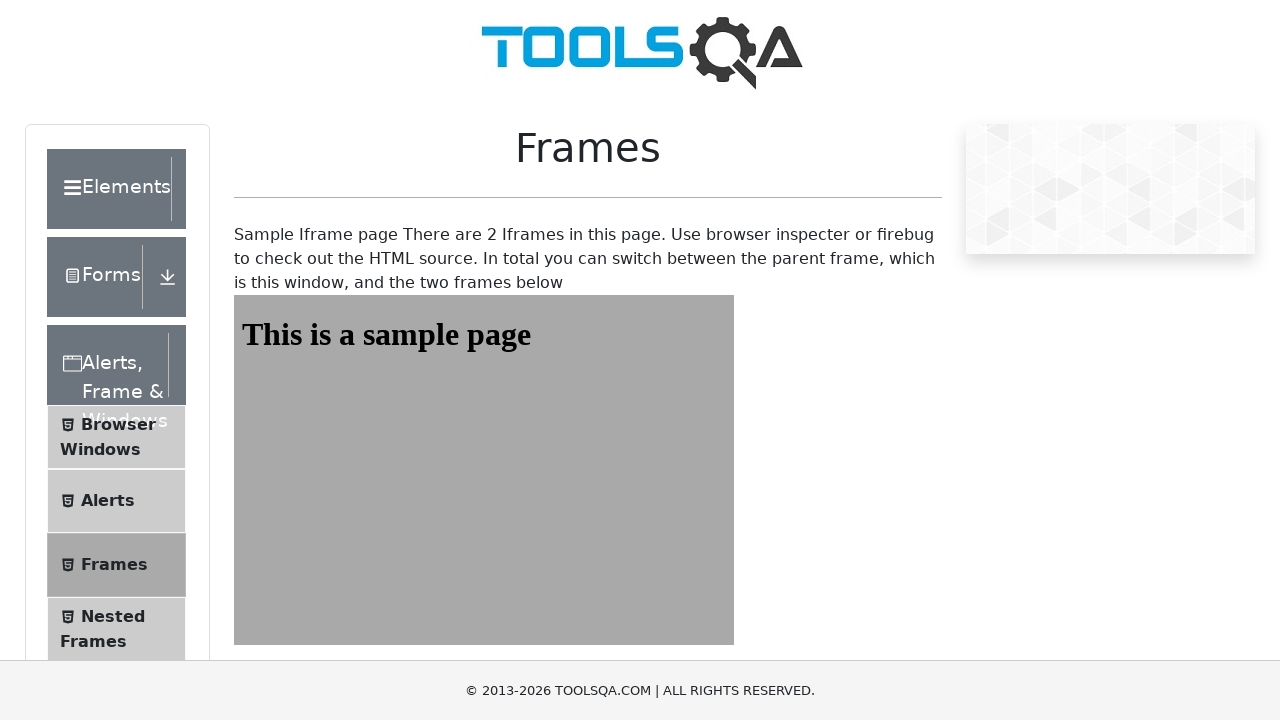

Navigated to DemoQA frames page
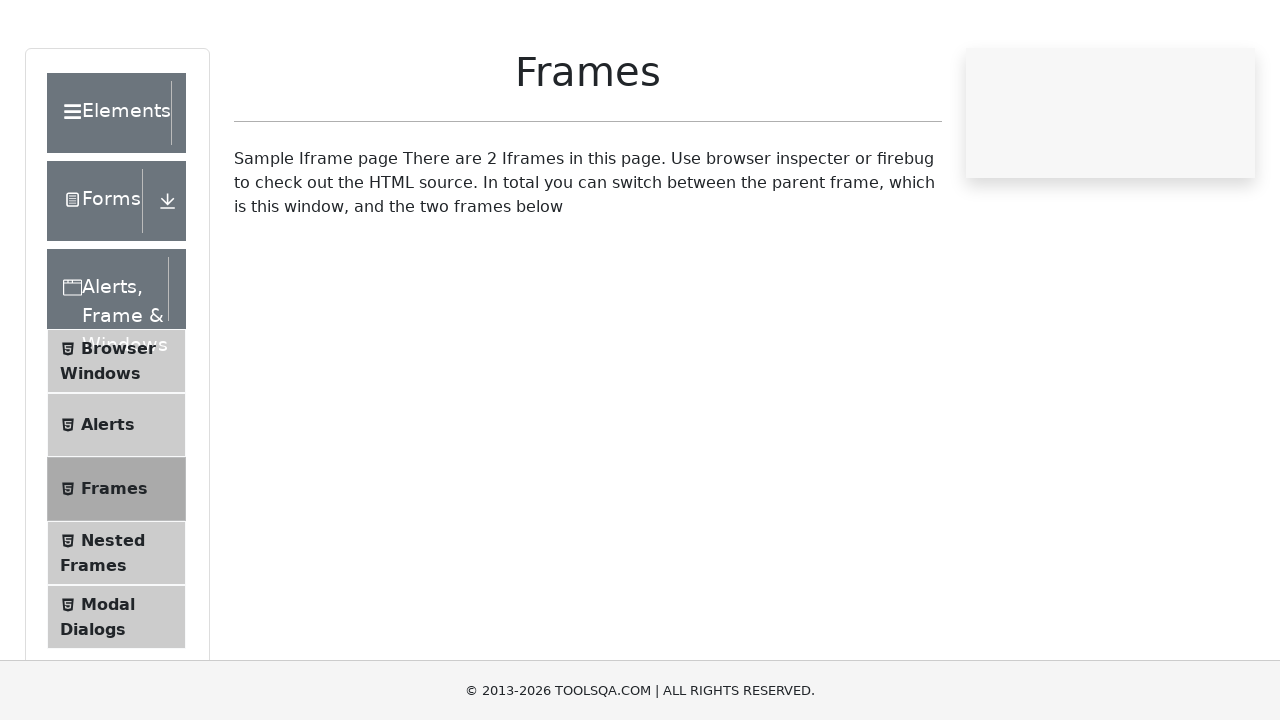

Frame #frame1 is available
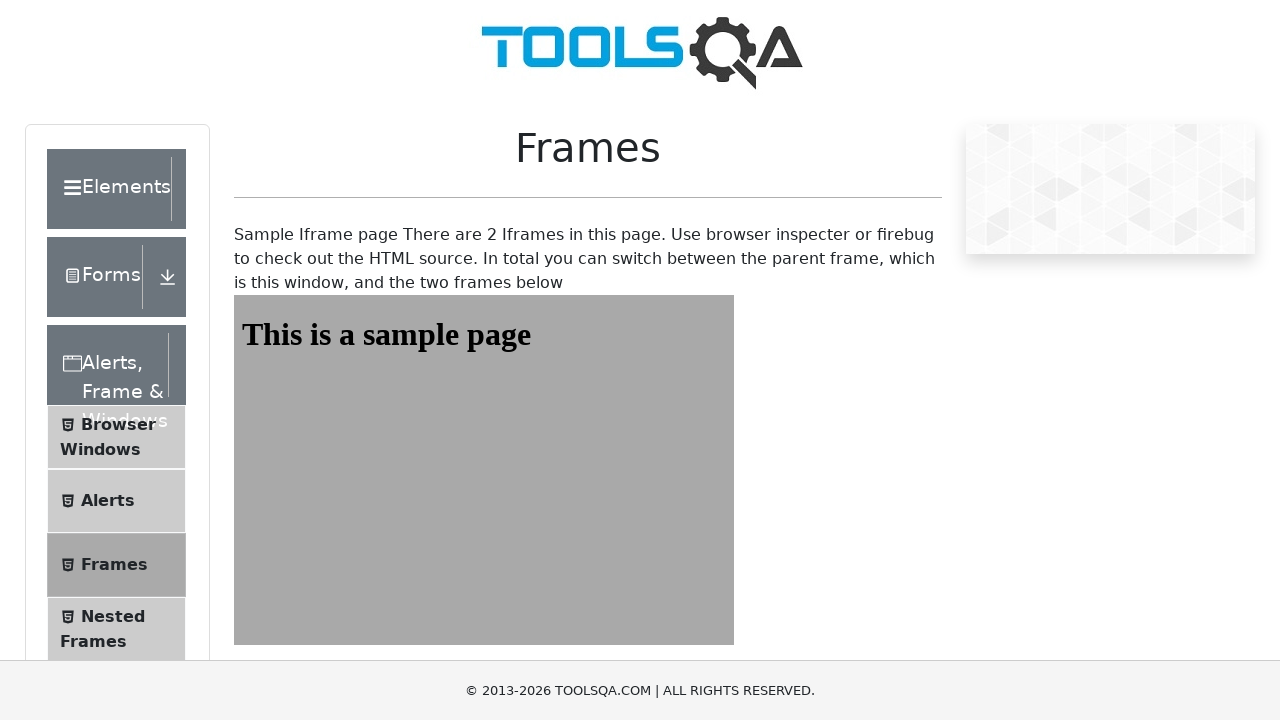

Located the first iframe (#frame1)
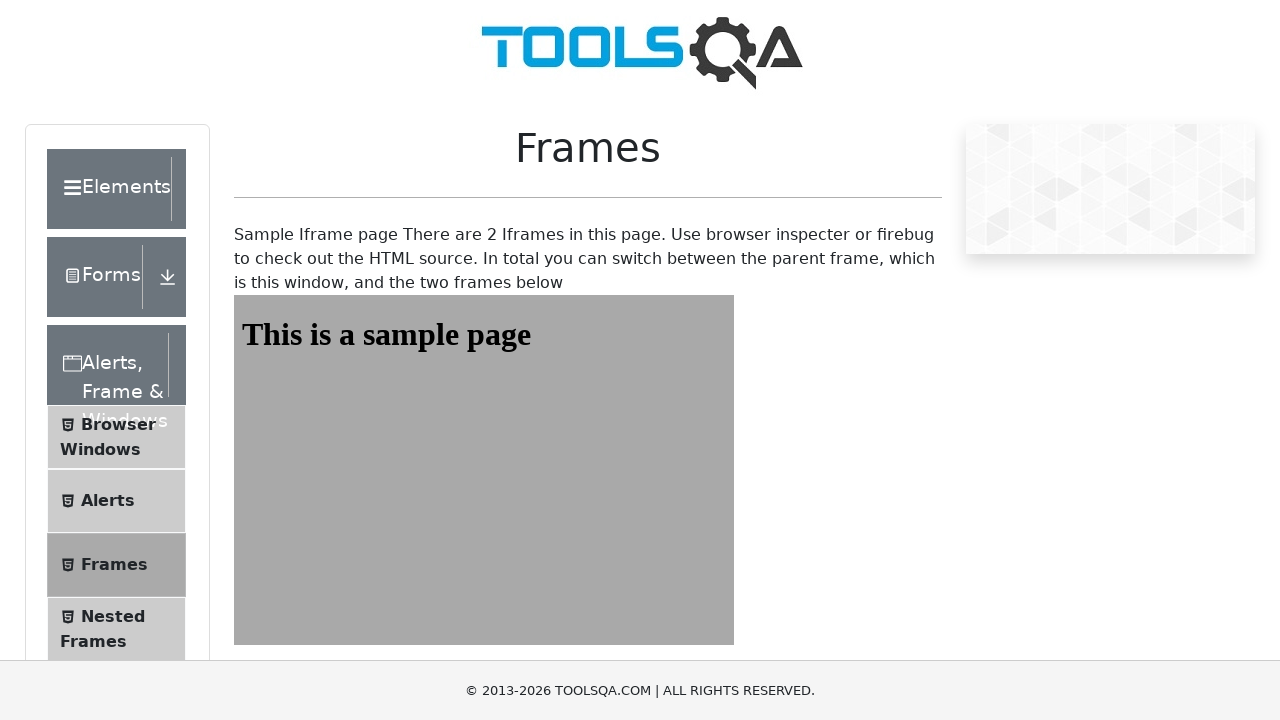

Located heading element inside the frame
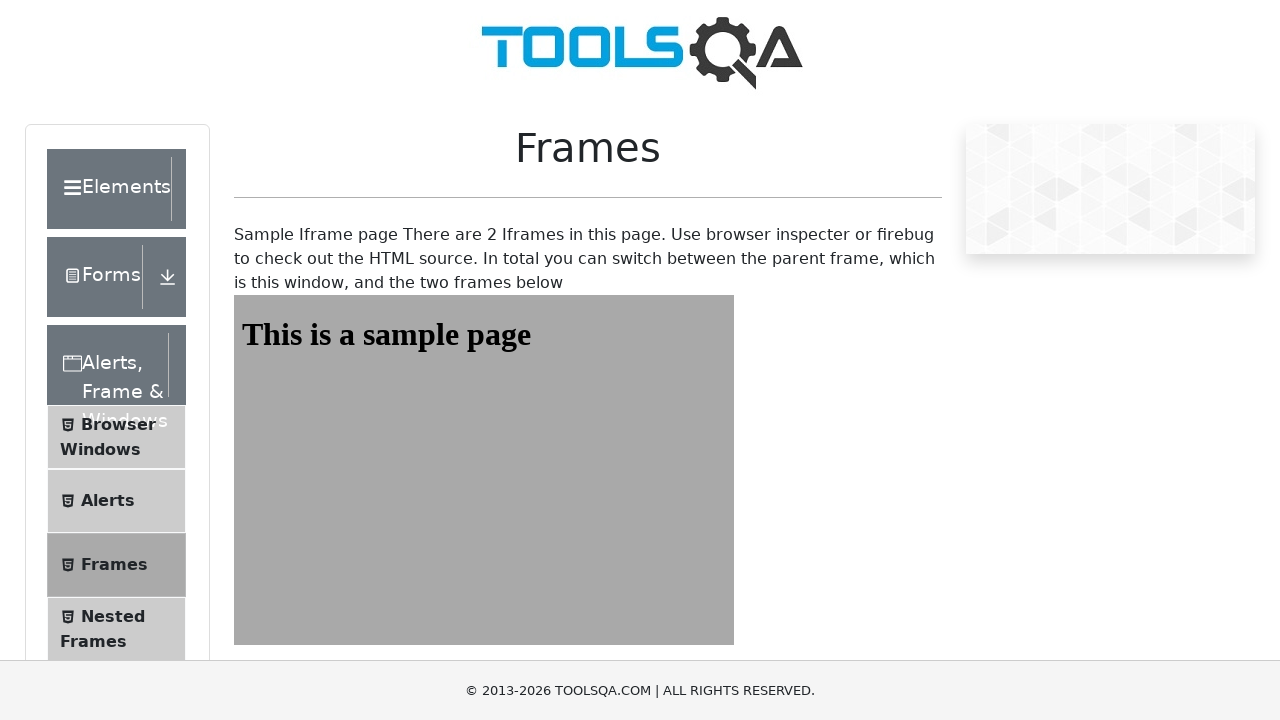

Verified heading text contains 'This is a sample page'
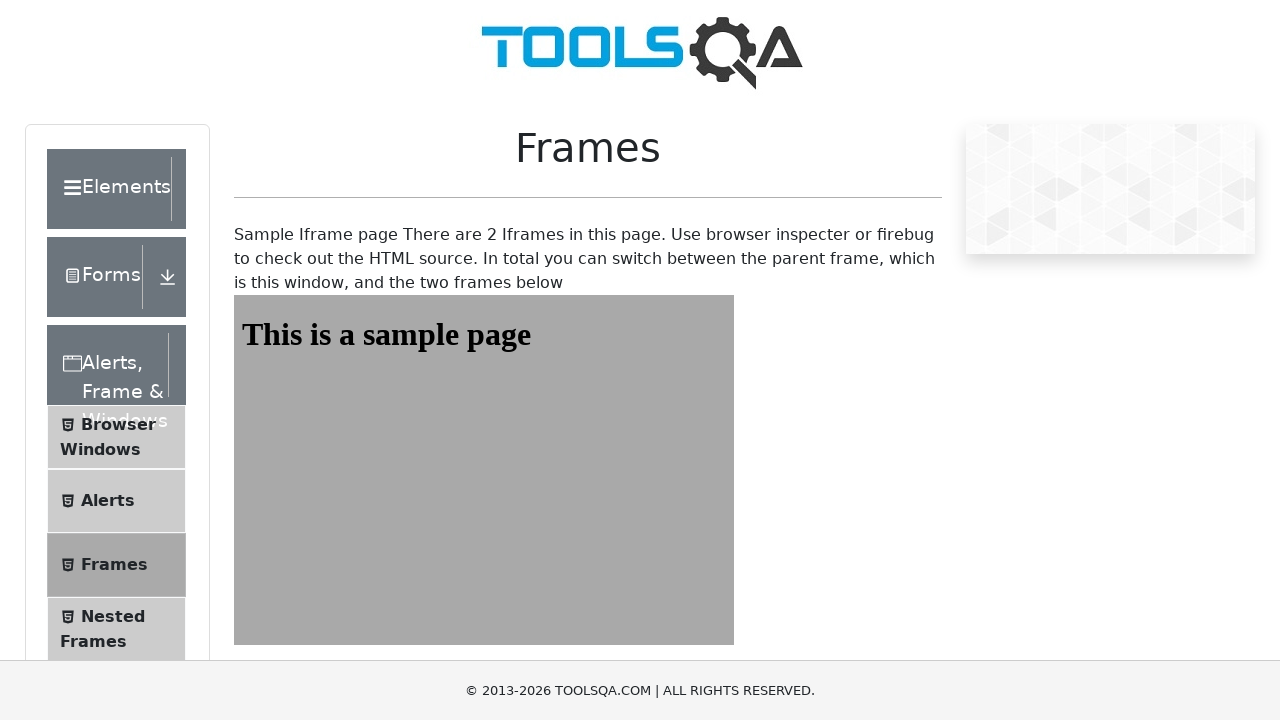

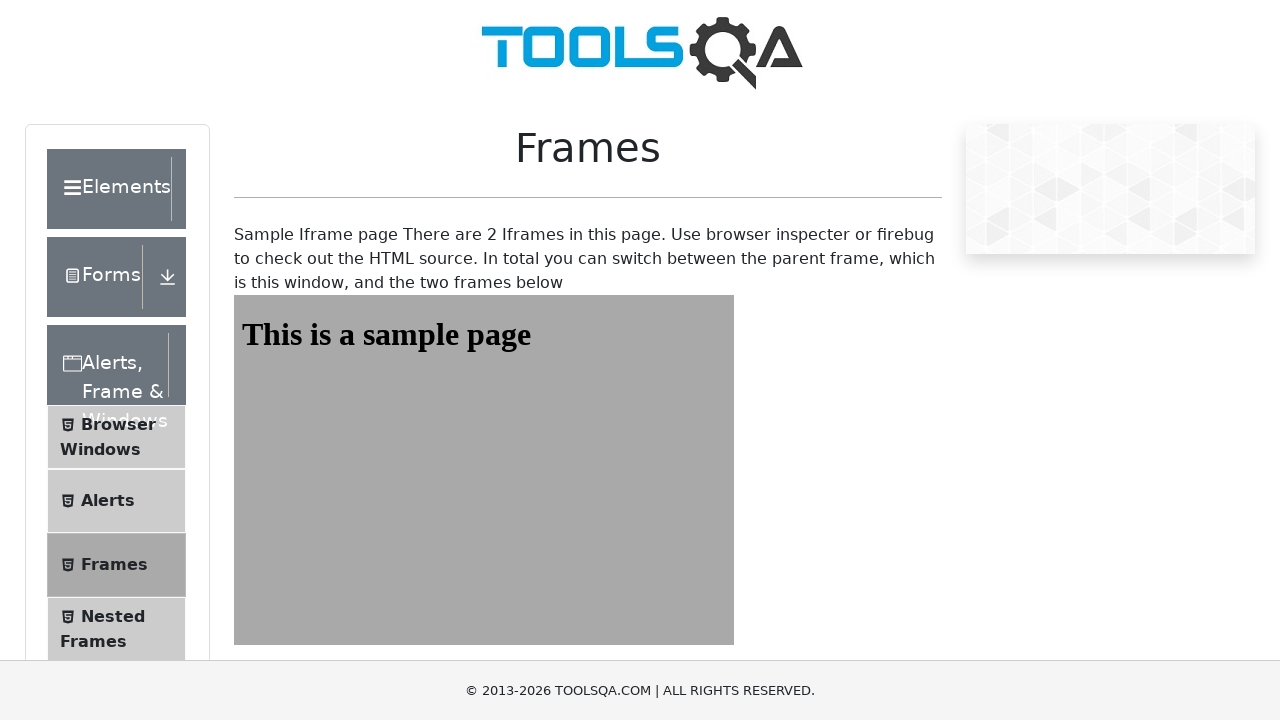